Tests dropdown selection functionality by selecting different currency options by index

Starting URL: https://rahulshettyacademy.com/dropdownsPractise/

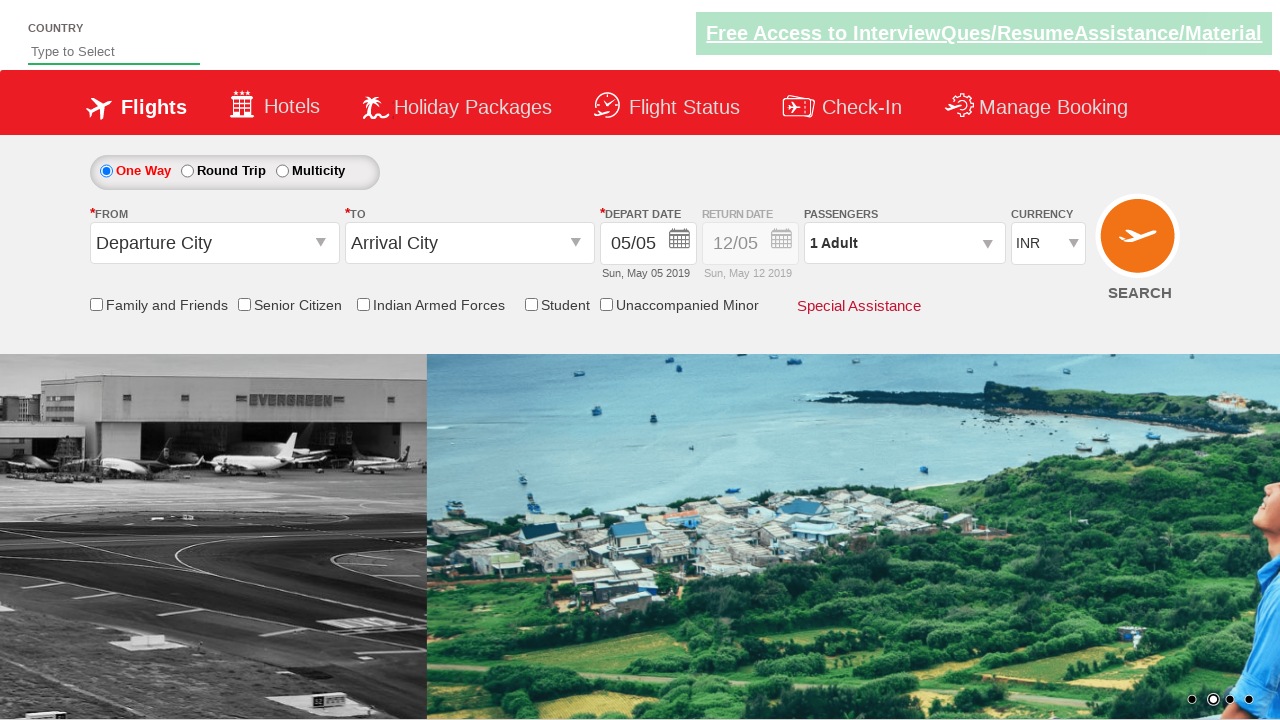

Located currency dropdown element
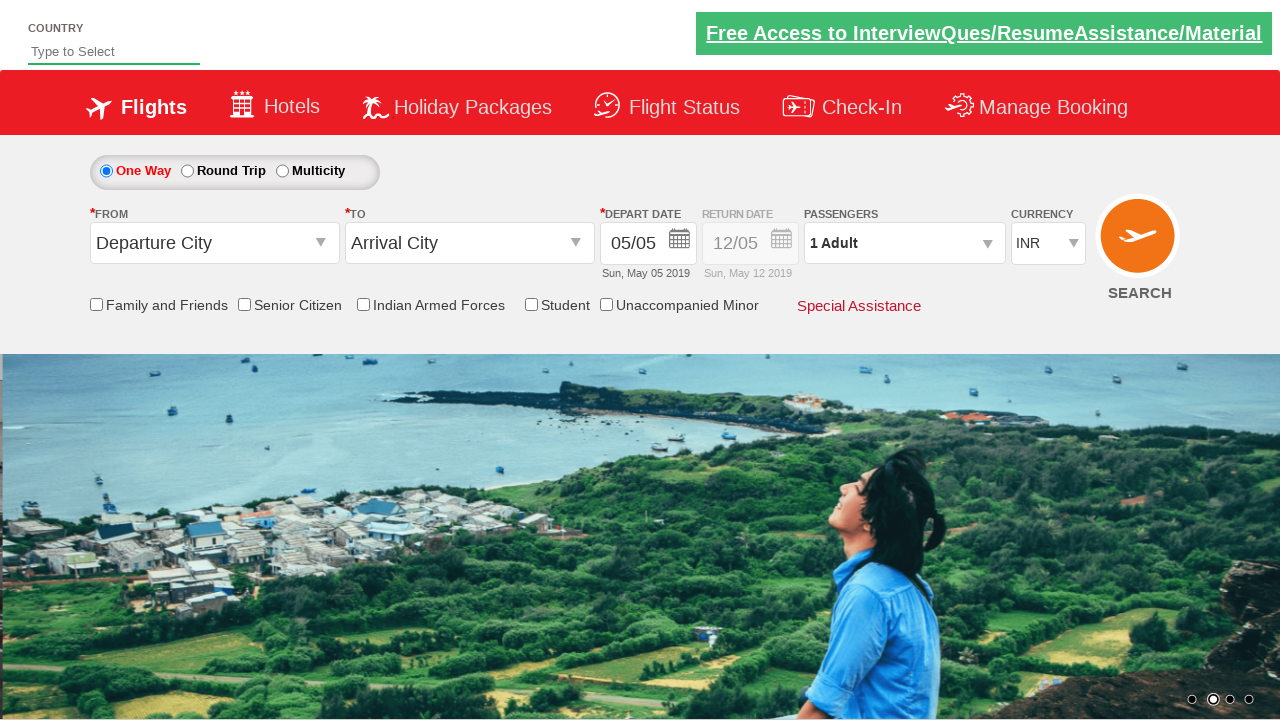

Selected currency option at index 2 (3rd option) on #ctl00_mainContent_DropDownListCurrency
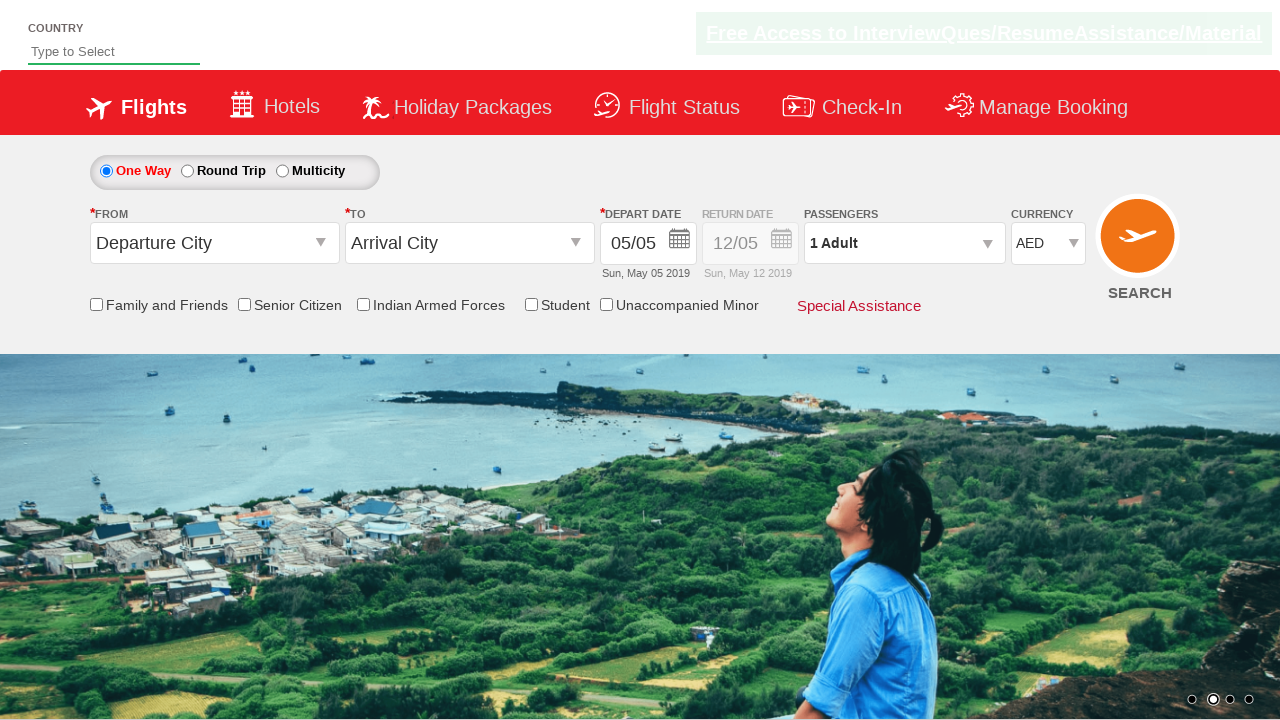

Selected currency option at index 1 (2nd option) on #ctl00_mainContent_DropDownListCurrency
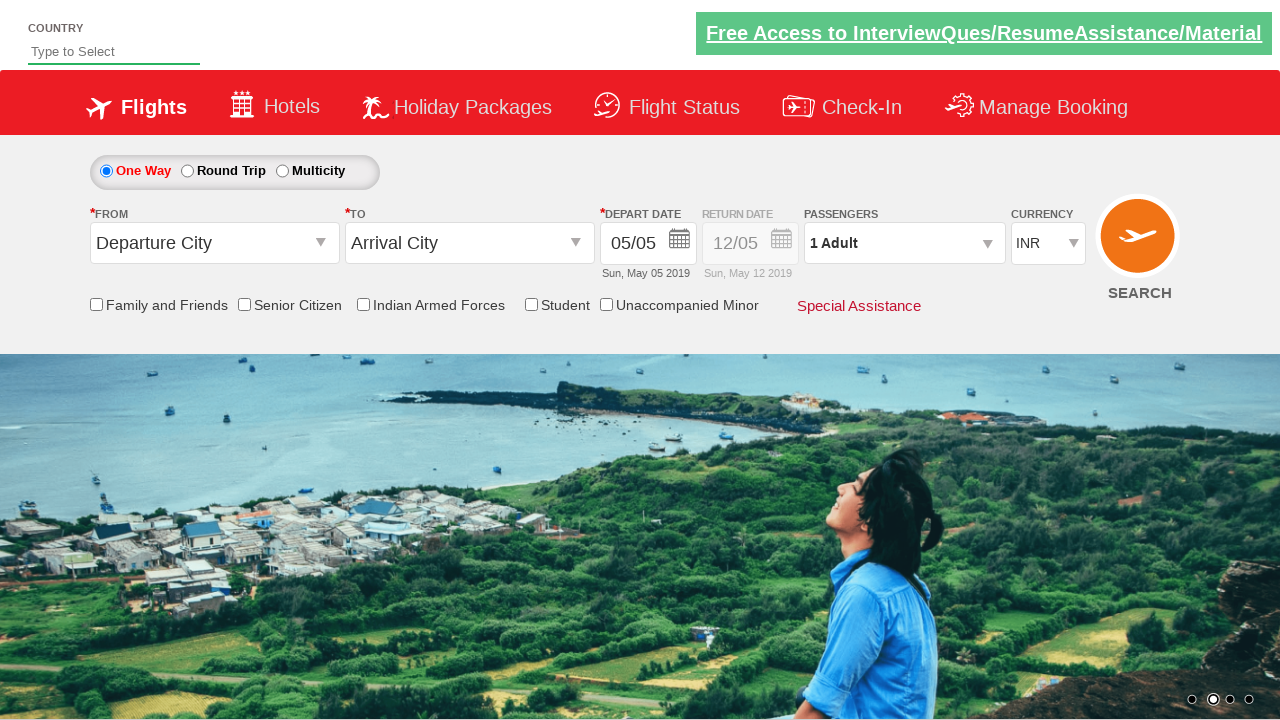

Selected currency option at index 3 (4th option) on #ctl00_mainContent_DropDownListCurrency
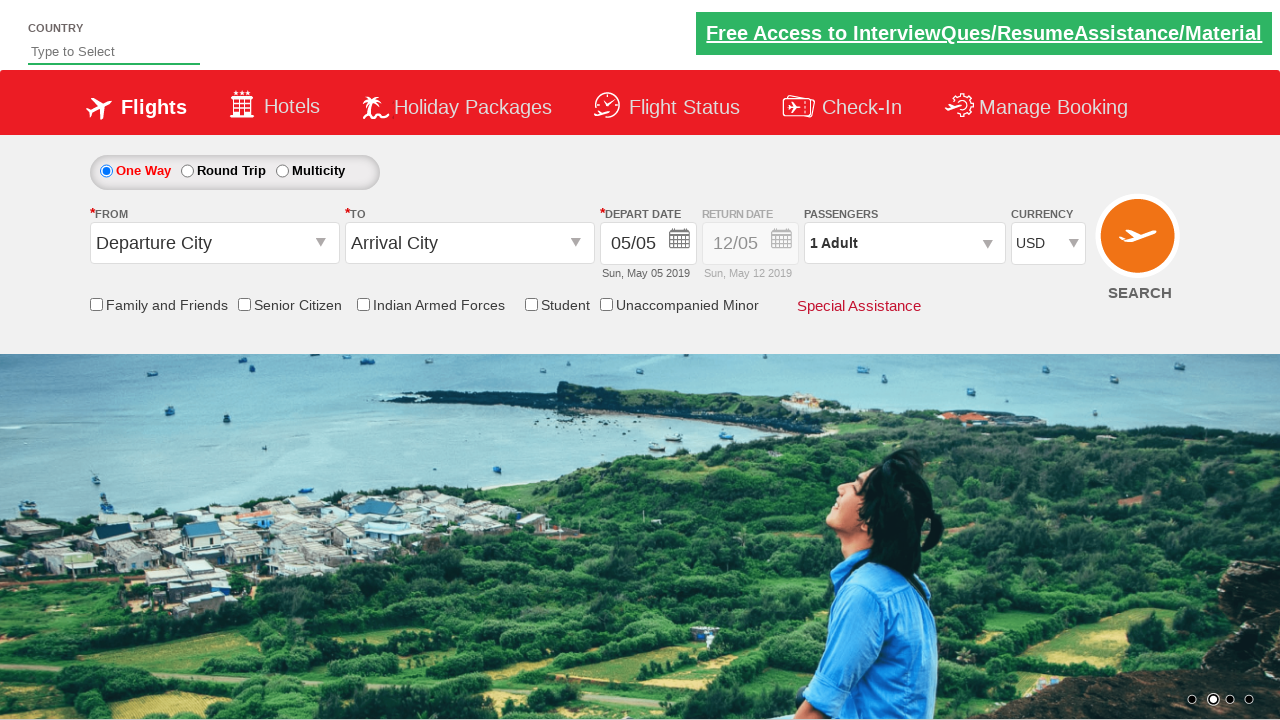

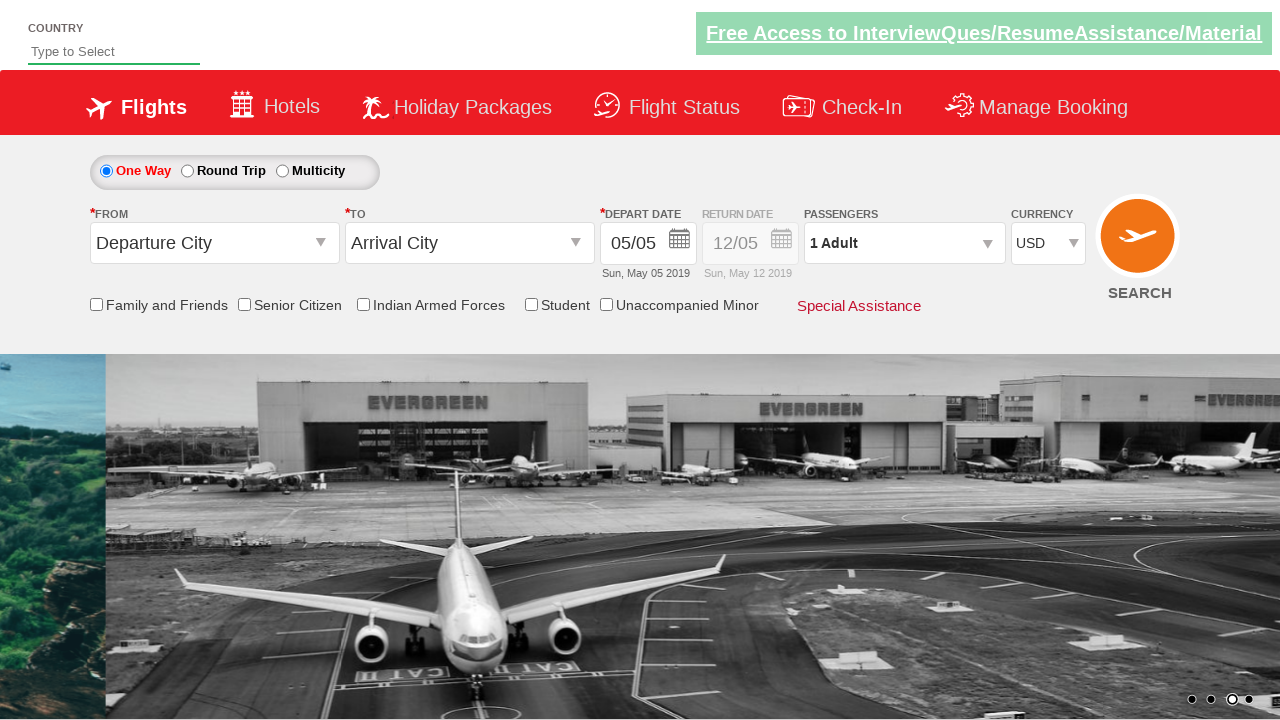